Tests handling a simple JavaScript alert by clicking a button that triggers an alert and accepting it

Starting URL: https://letcode.in/alert

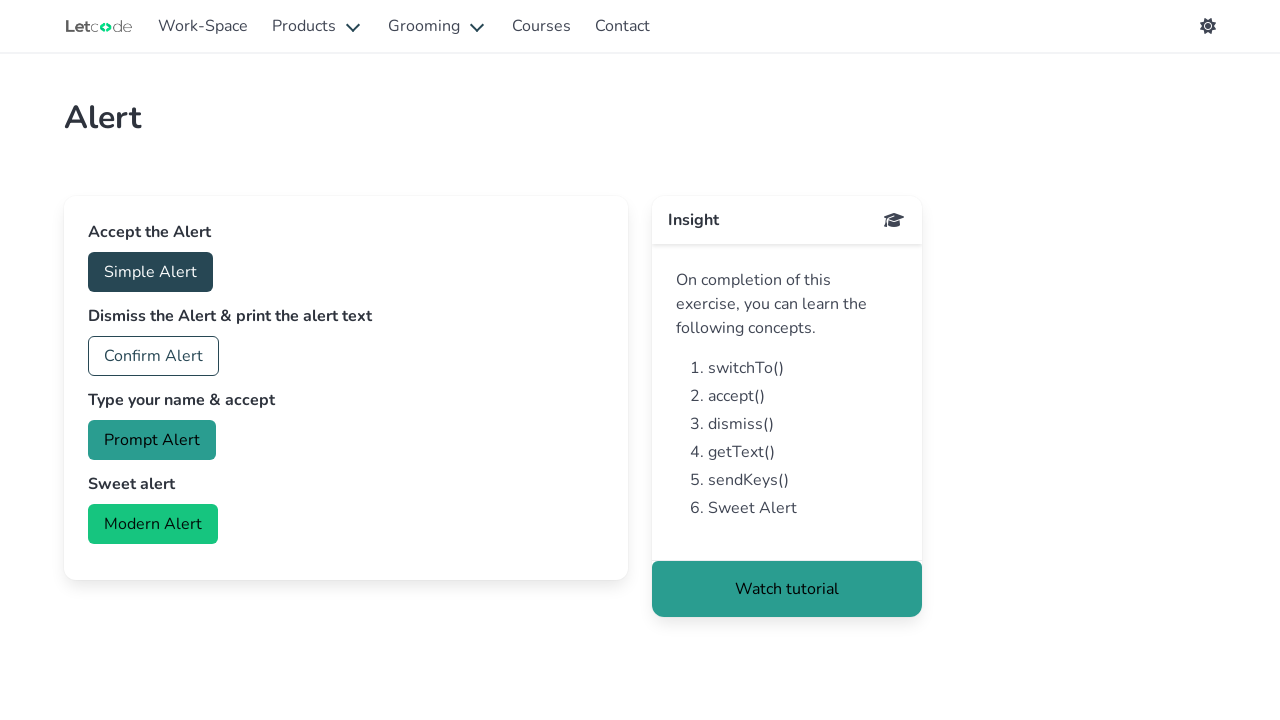

Set up dialog handler to accept alerts
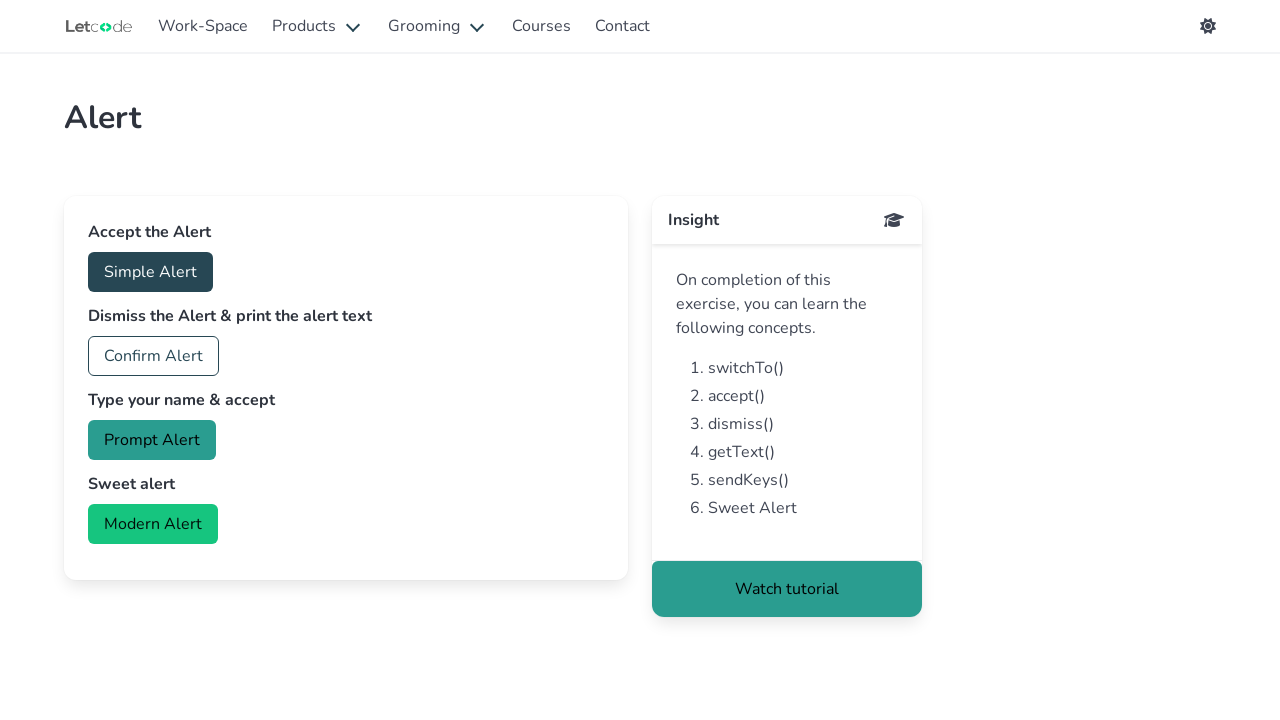

Clicked button to trigger simple alert at (150, 272) on #accept
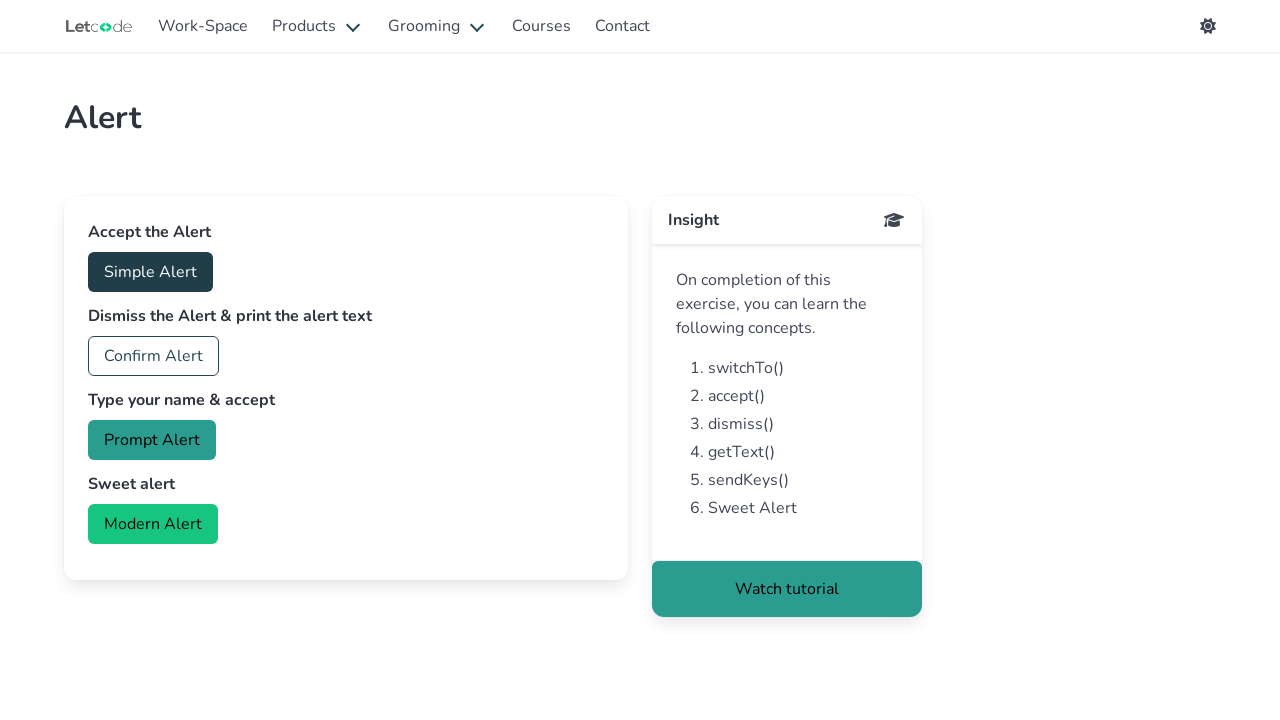

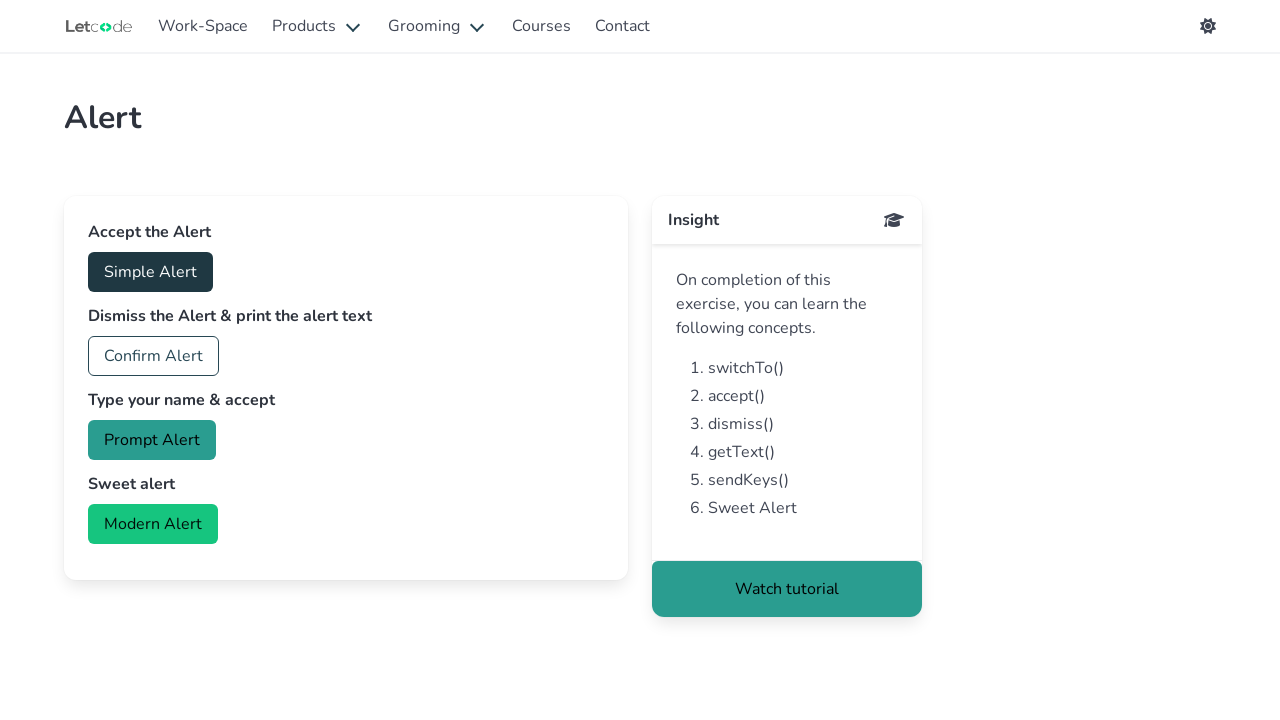